Tests radio button functionality by selecting a radio button option

Starting URL: https://www.tutorialspoint.com/selenium/practice/radio-button.php

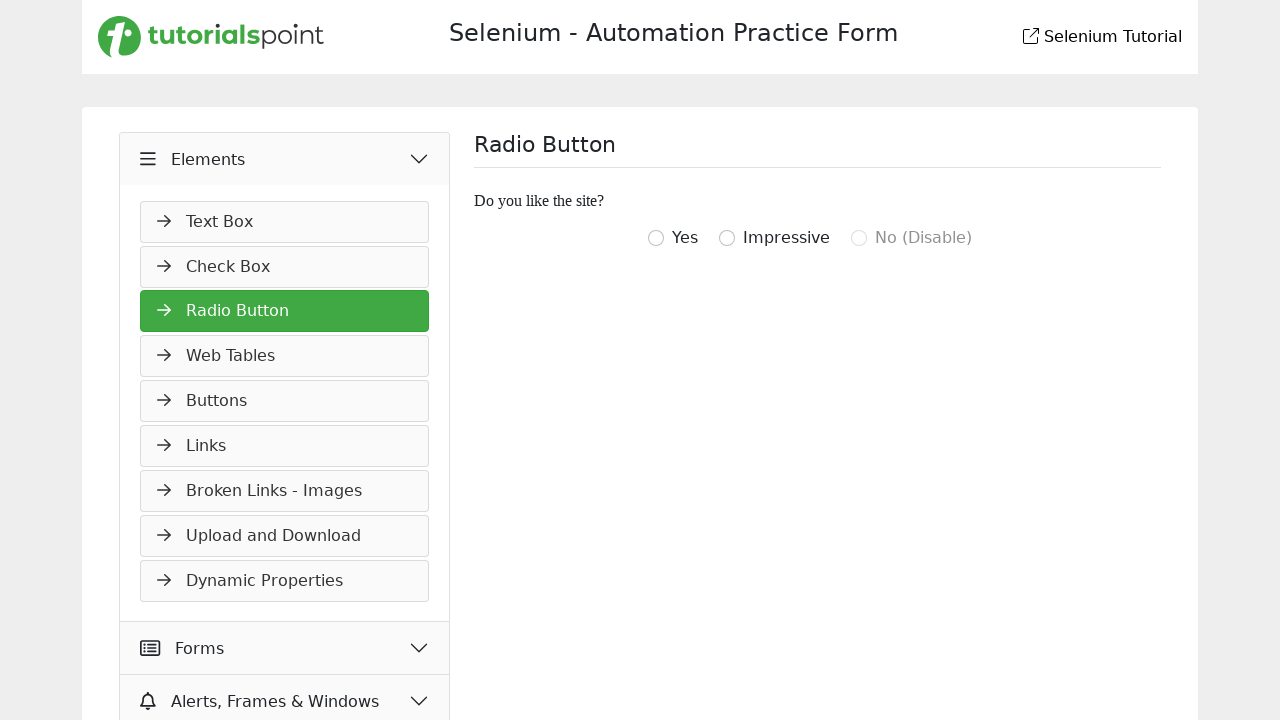

Navigated to radio button practice page
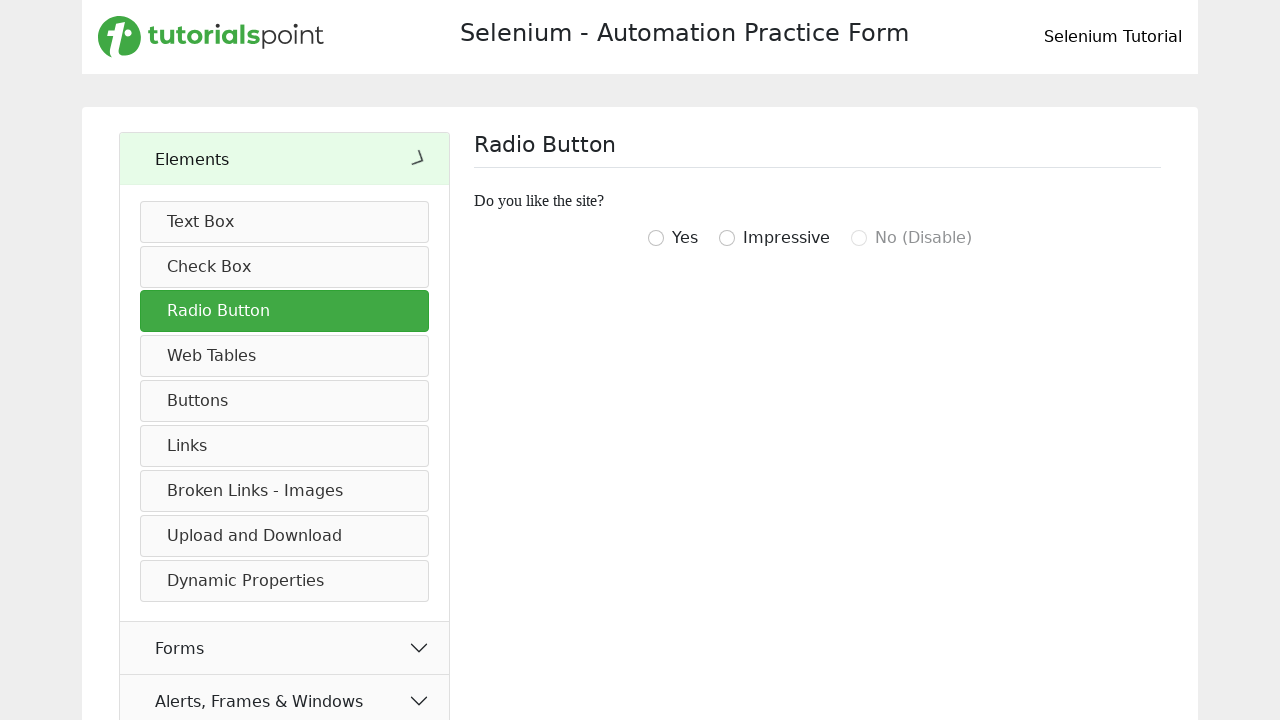

Clicked radio button to select option at (727, 238) on xpath=/html/body/main/div/div/div[2]/form/div[3]/input
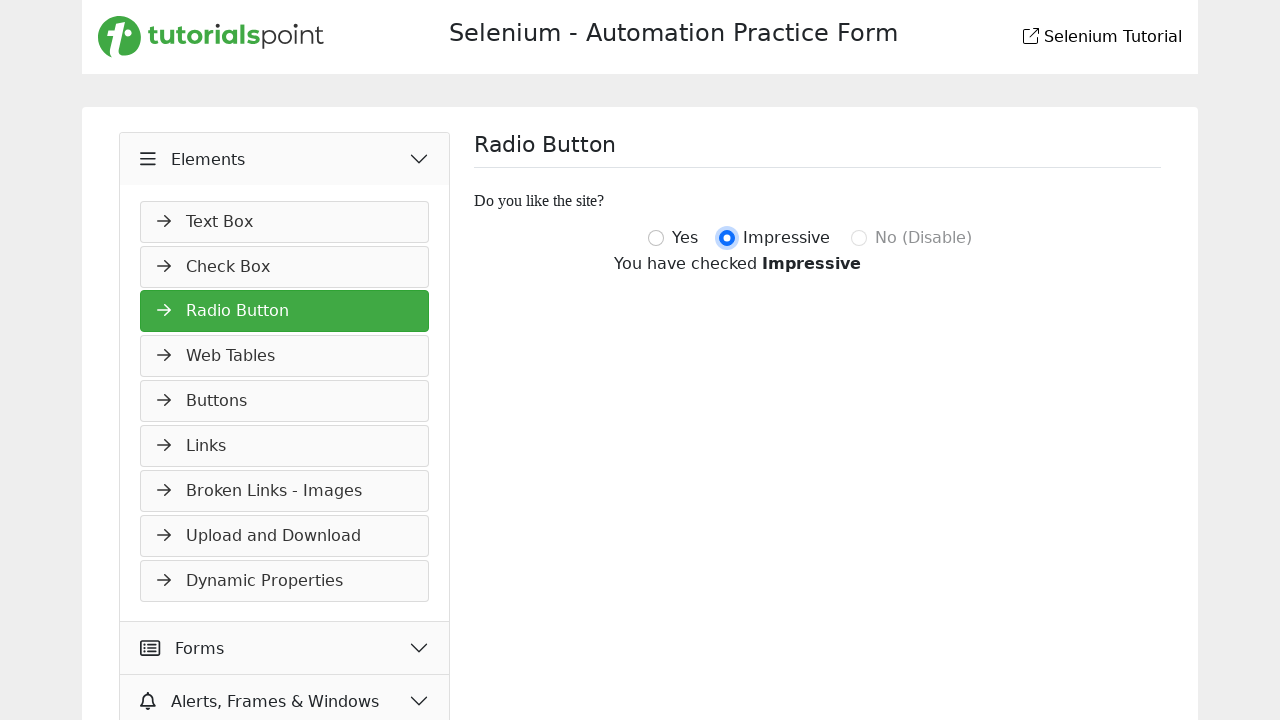

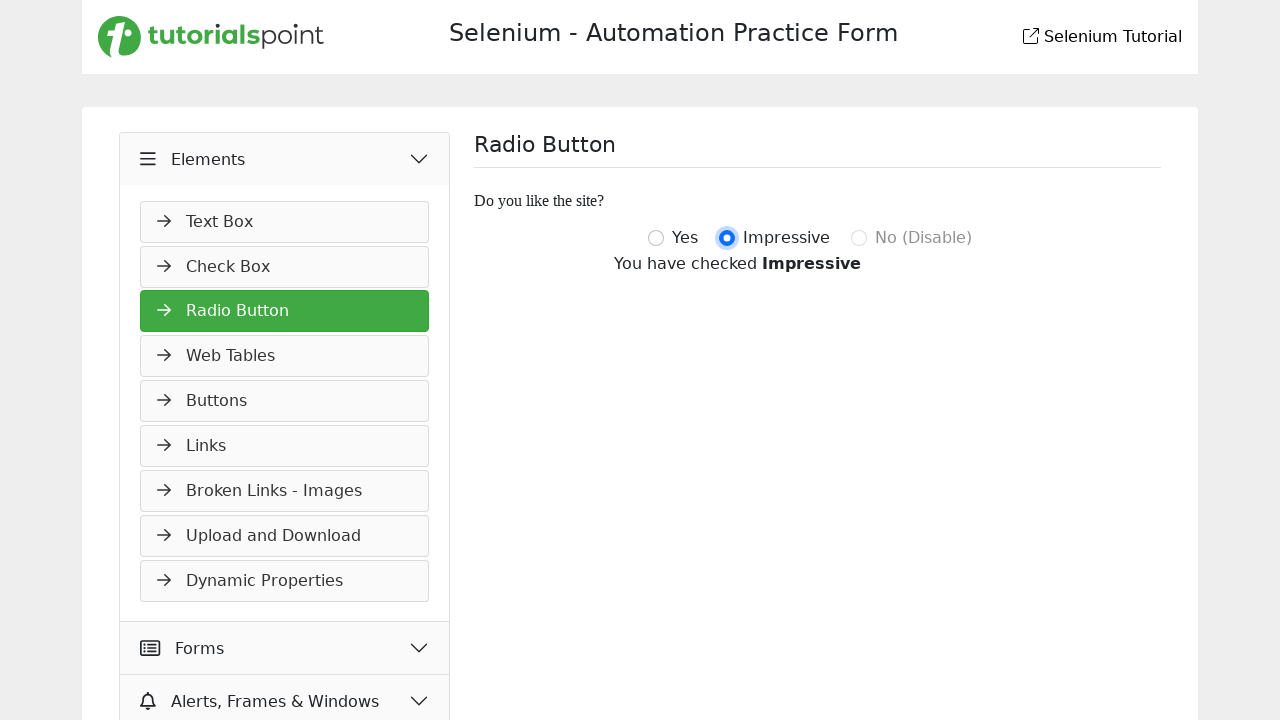